Opens the ImpactGuru crowdfunding website and verifies the page loads by checking the page title is present.

Starting URL: https://www.impactguru.com/

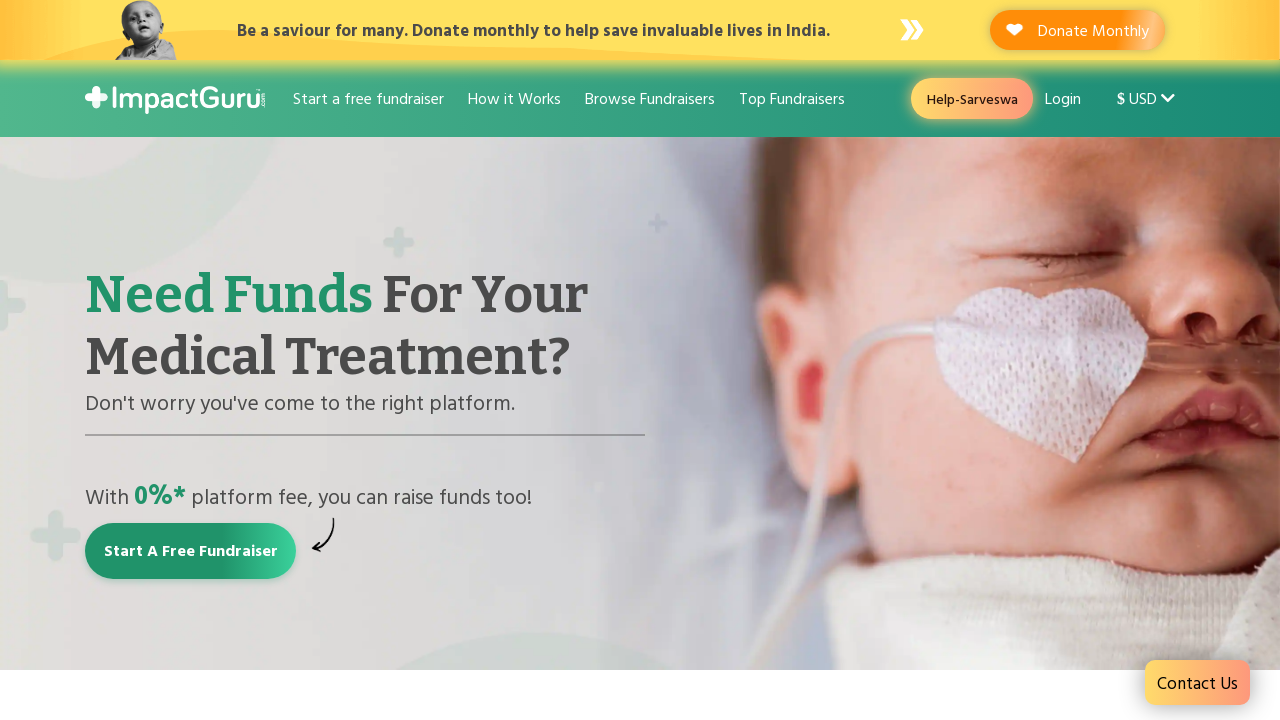

Waited for page to reach domcontentloaded state
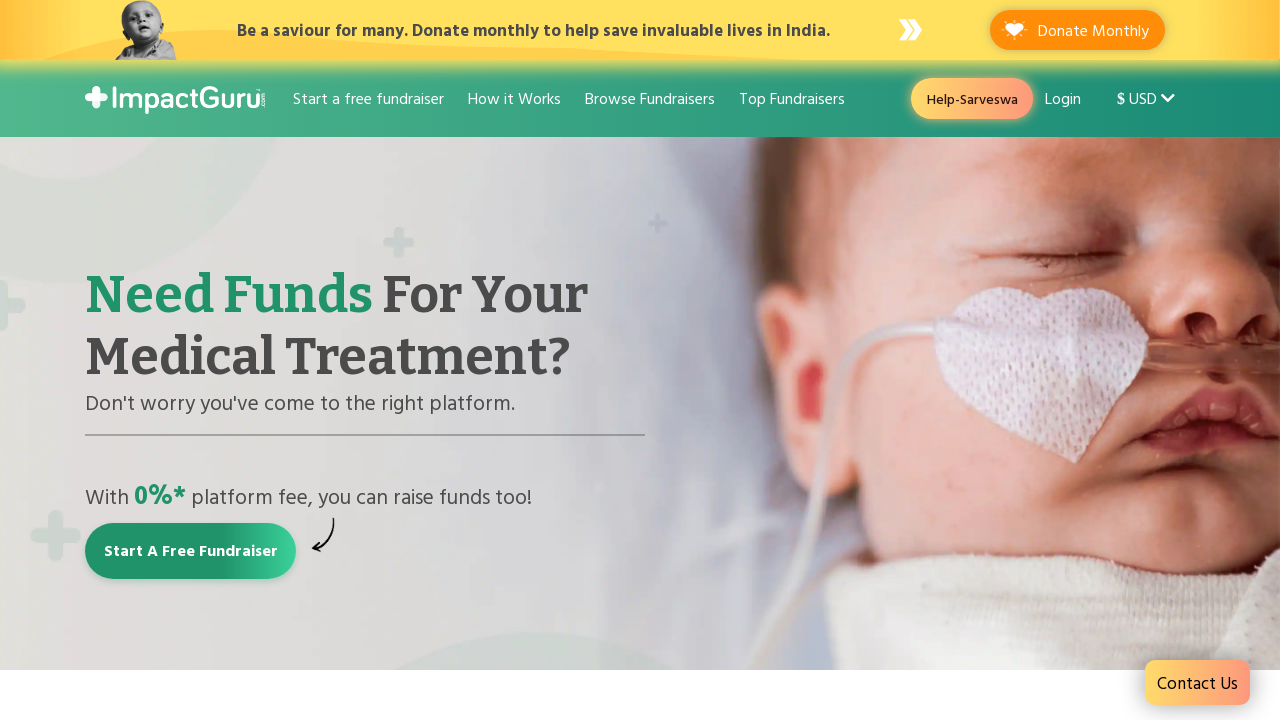

Retrieved page title
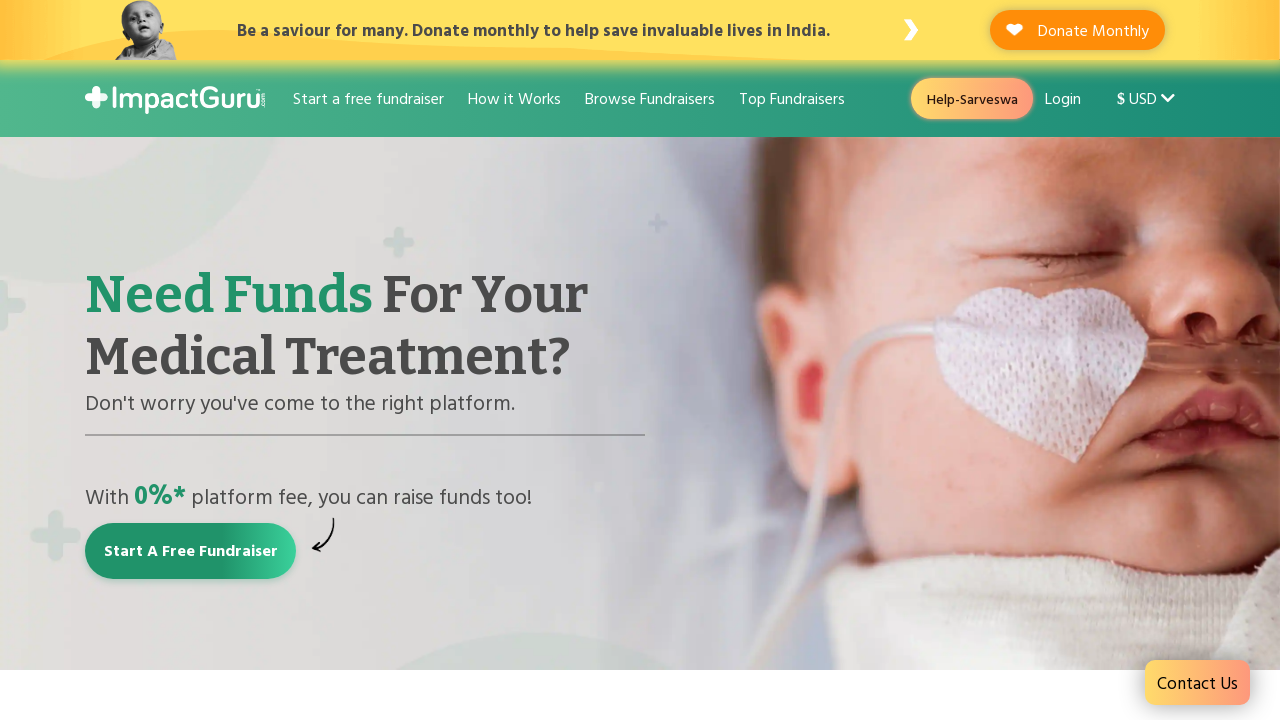

Verified page title is present and not empty
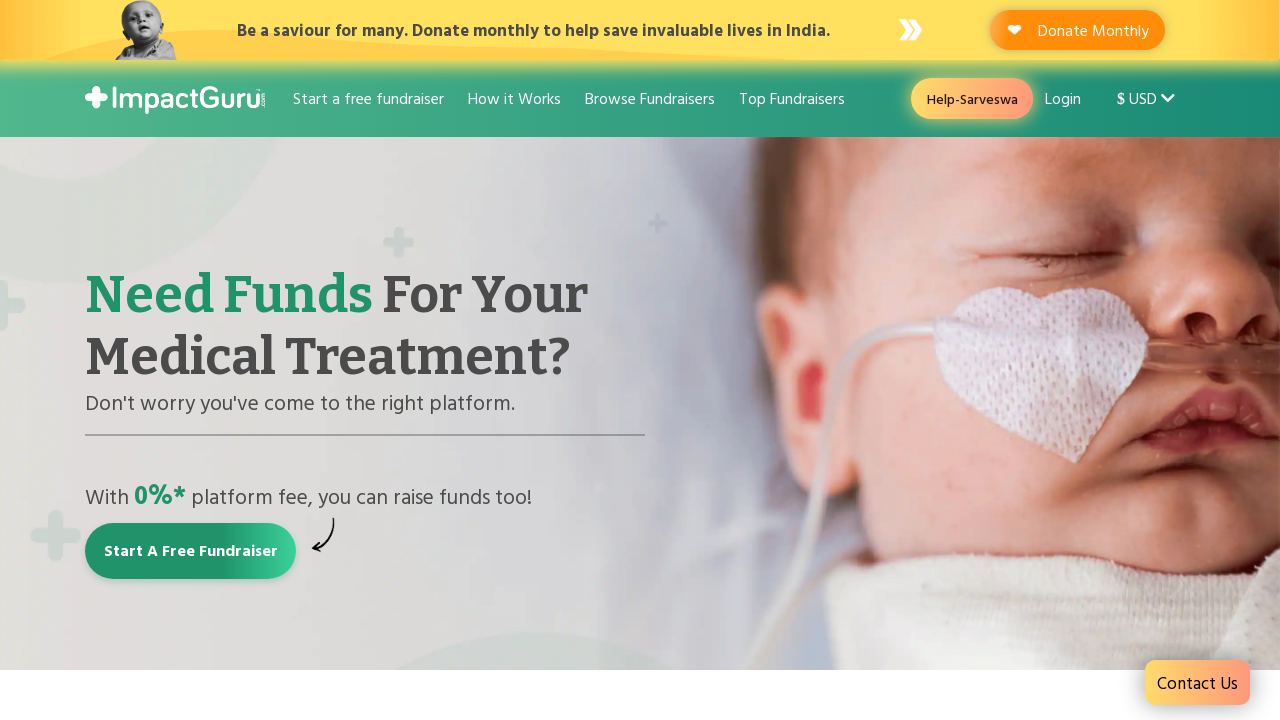

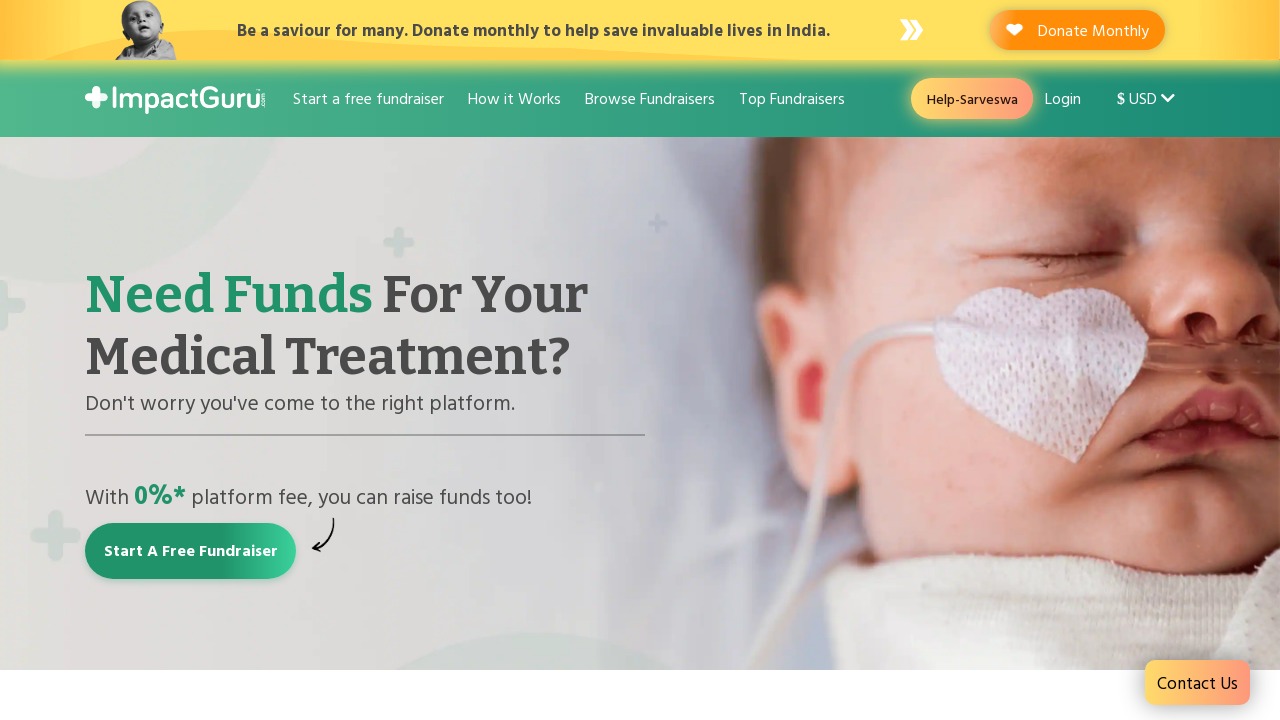